Tests 7-character validation form by entering numeric "3705490" and verifying it returns "Valid Value"

Starting URL: https://testpages.eviltester.com/styled/apps/7charval/simple7charvalidation.html

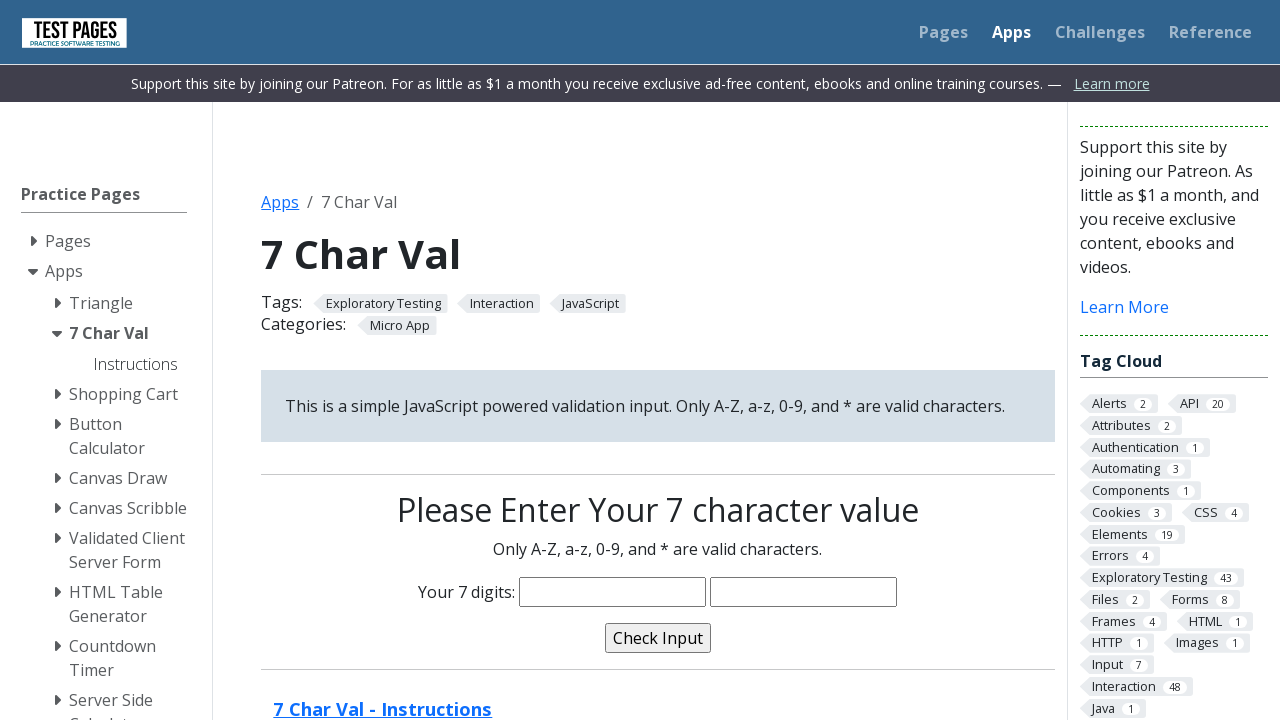

Filled characters input field with '3705490' on input[name='characters']
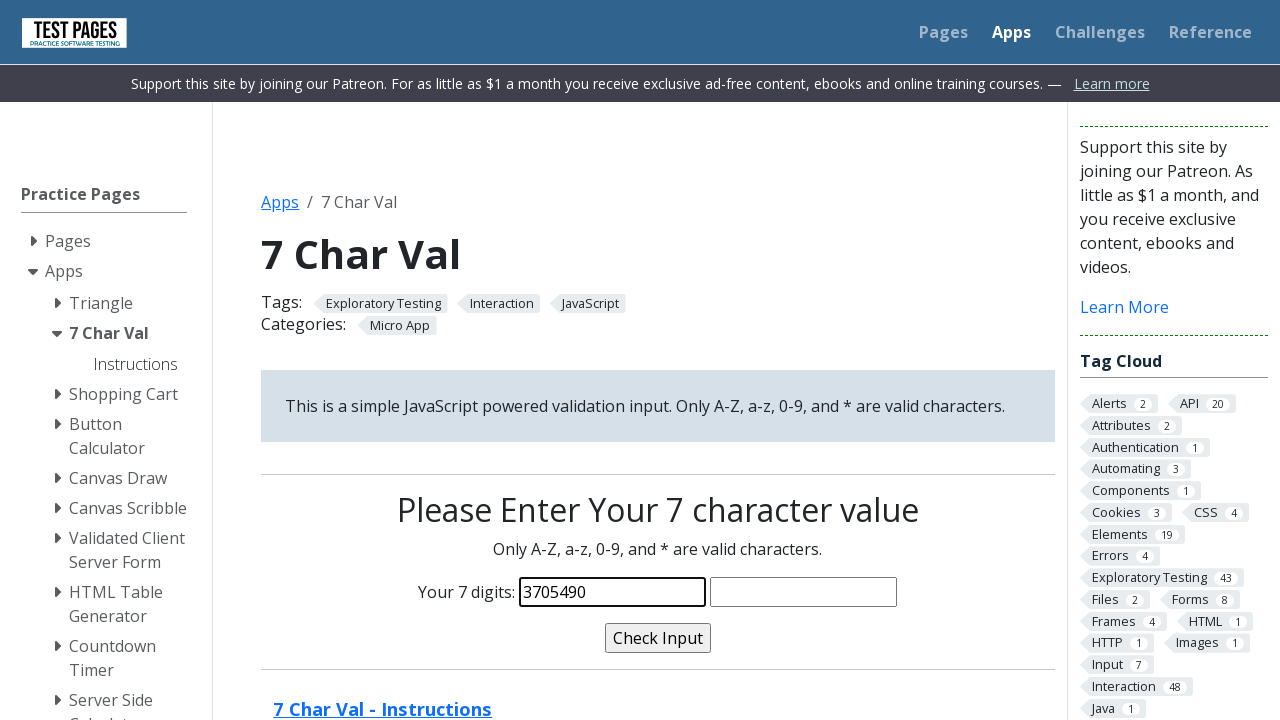

Clicked the validate button at (658, 638) on input[name='validate']
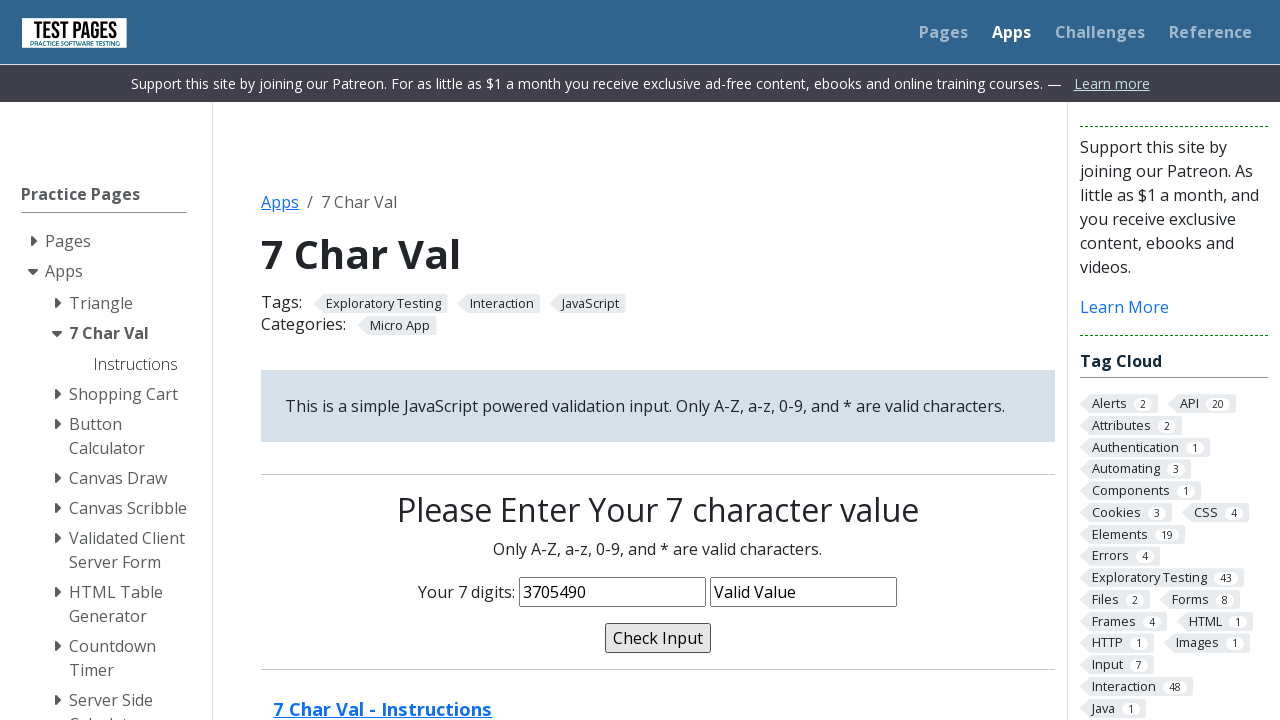

Waited 100ms for validation result to process
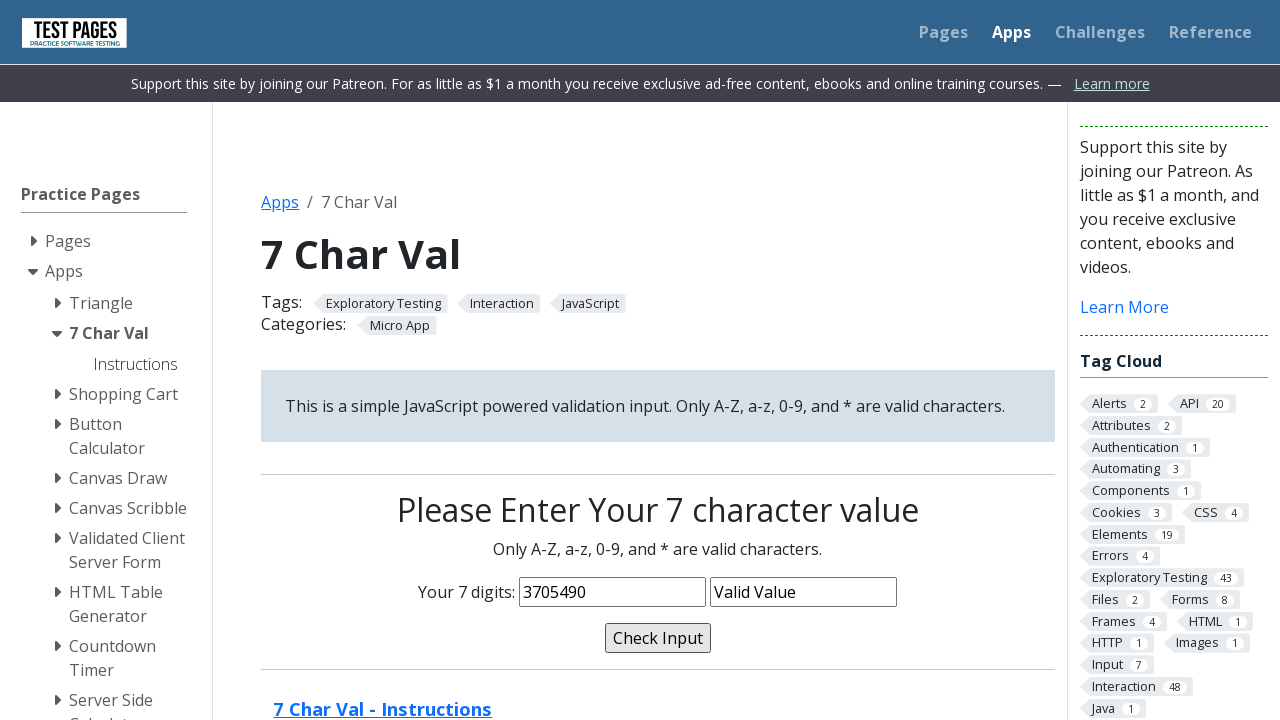

Verified validation message equals 'Valid Value'
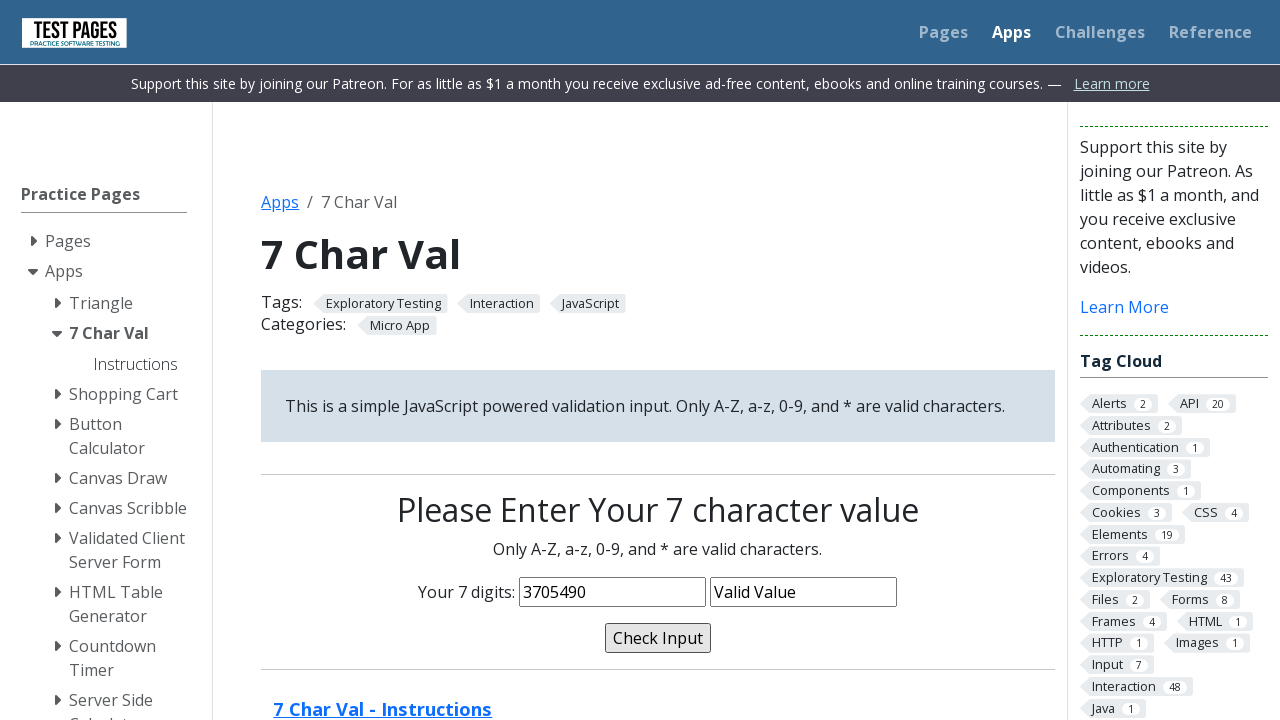

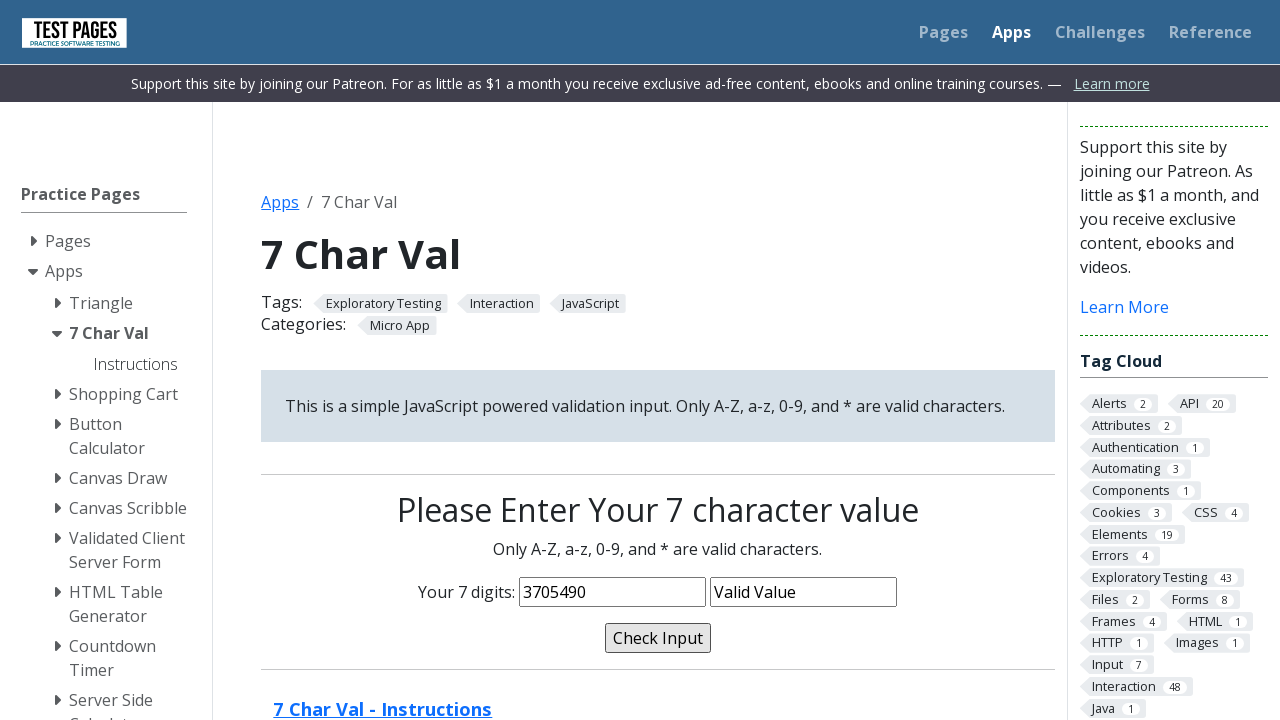